Opens different modal dialogs by clicking buttons and verifies modal content is displayed

Starting URL: https://applitools.github.io/demo/TestPages/ModalsPage/index.html

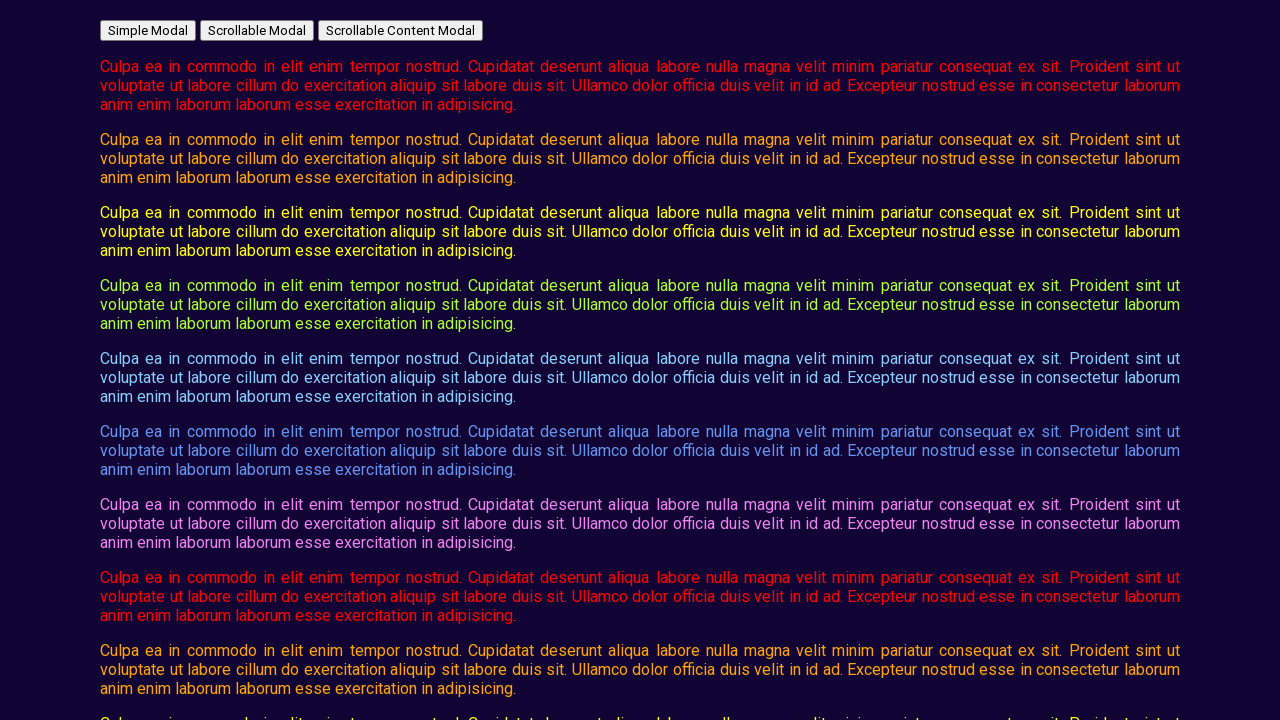

Clicked button to open simple modal dialog at (148, 30) on #open_simple_modal
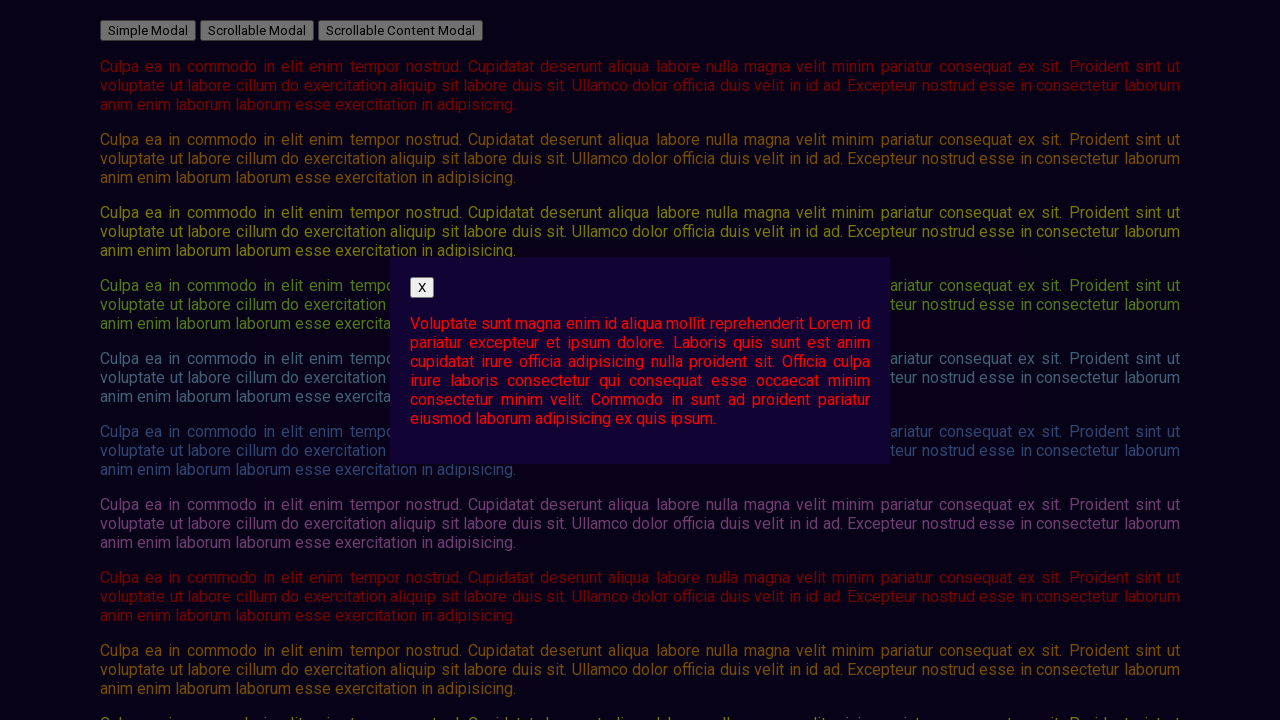

Modal content is now visible
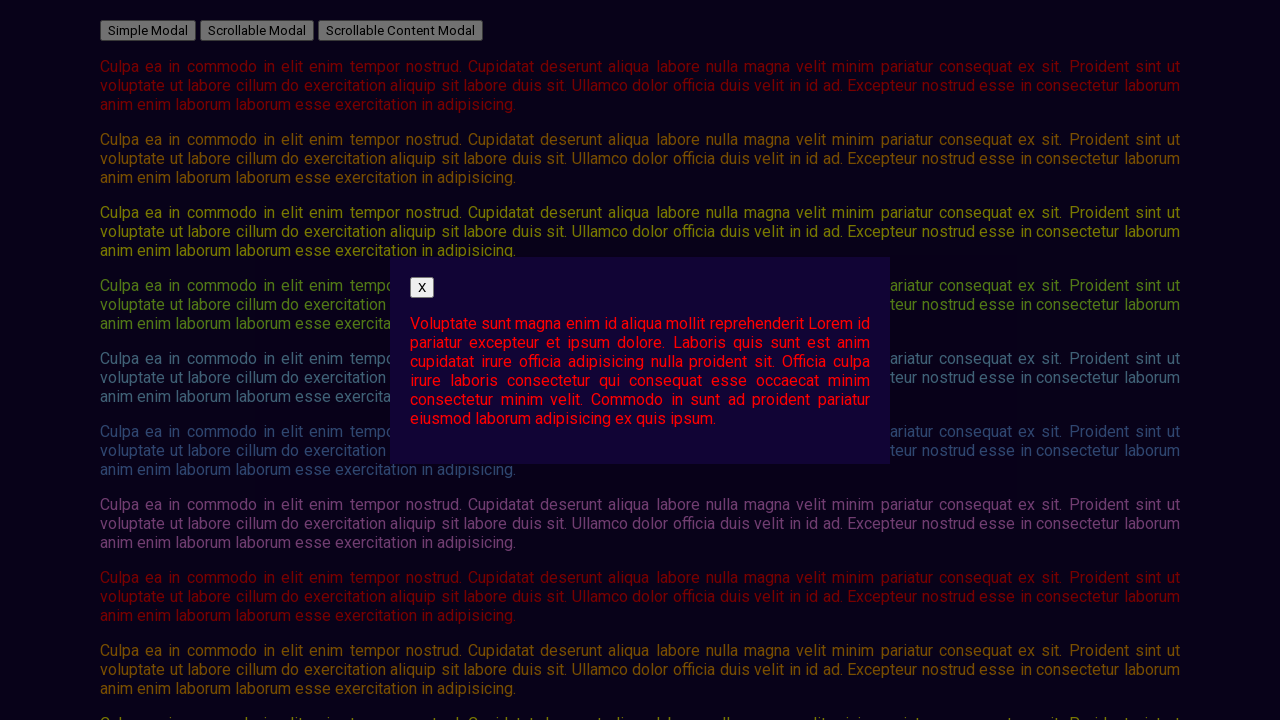

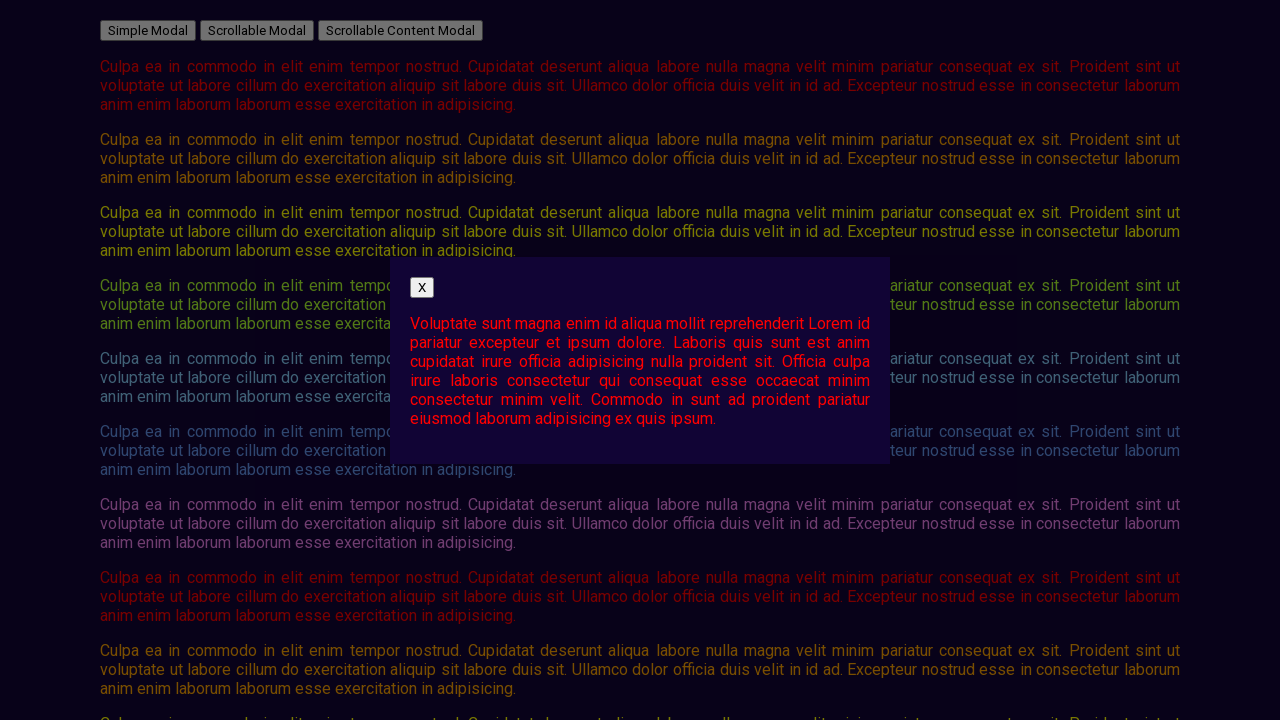